Tests the search functionality on Kohl's website by entering a search term and pressing Enter to submit the search

Starting URL: https://www.kohls.com/

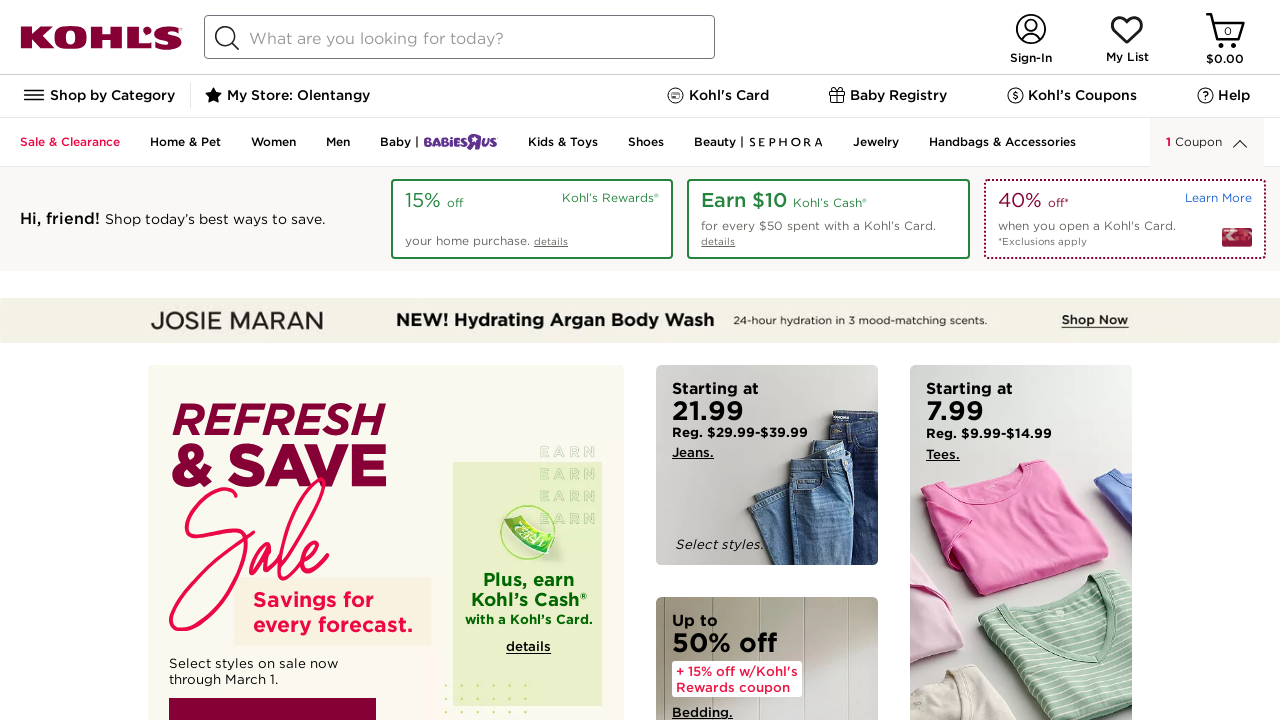

Search box became visible and ready
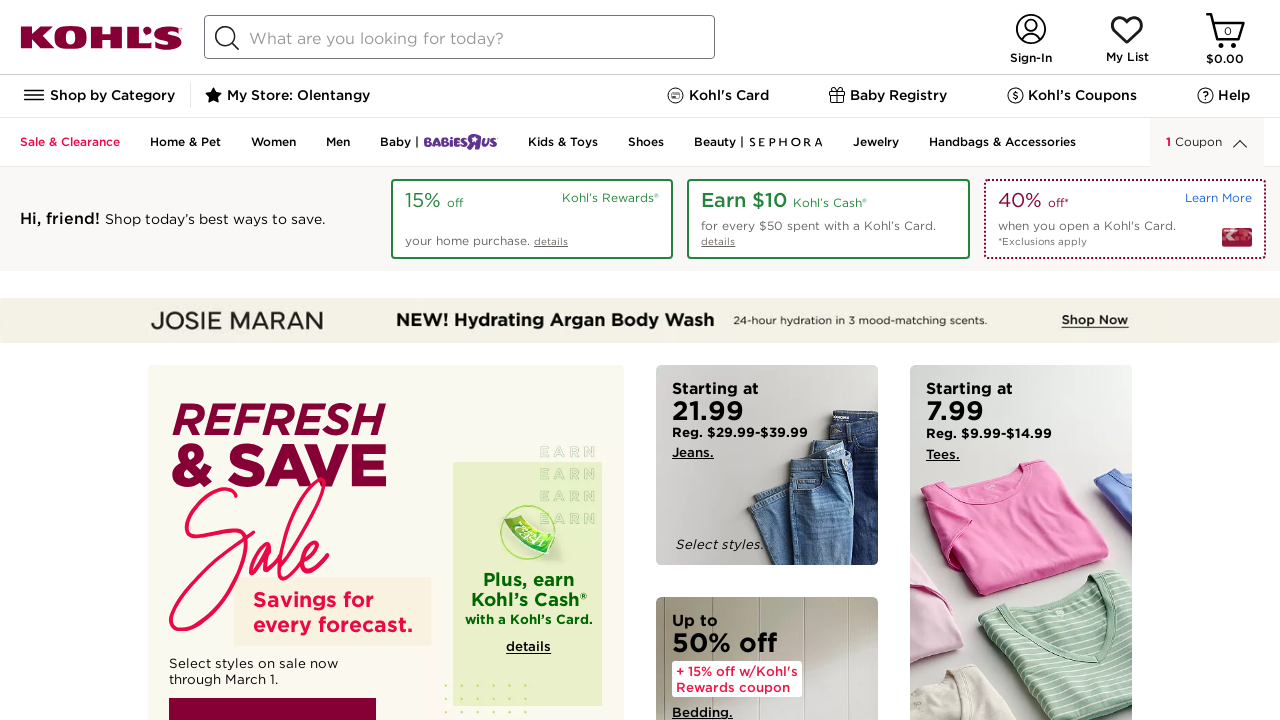

Filled search box with 'tuxedo' on #search
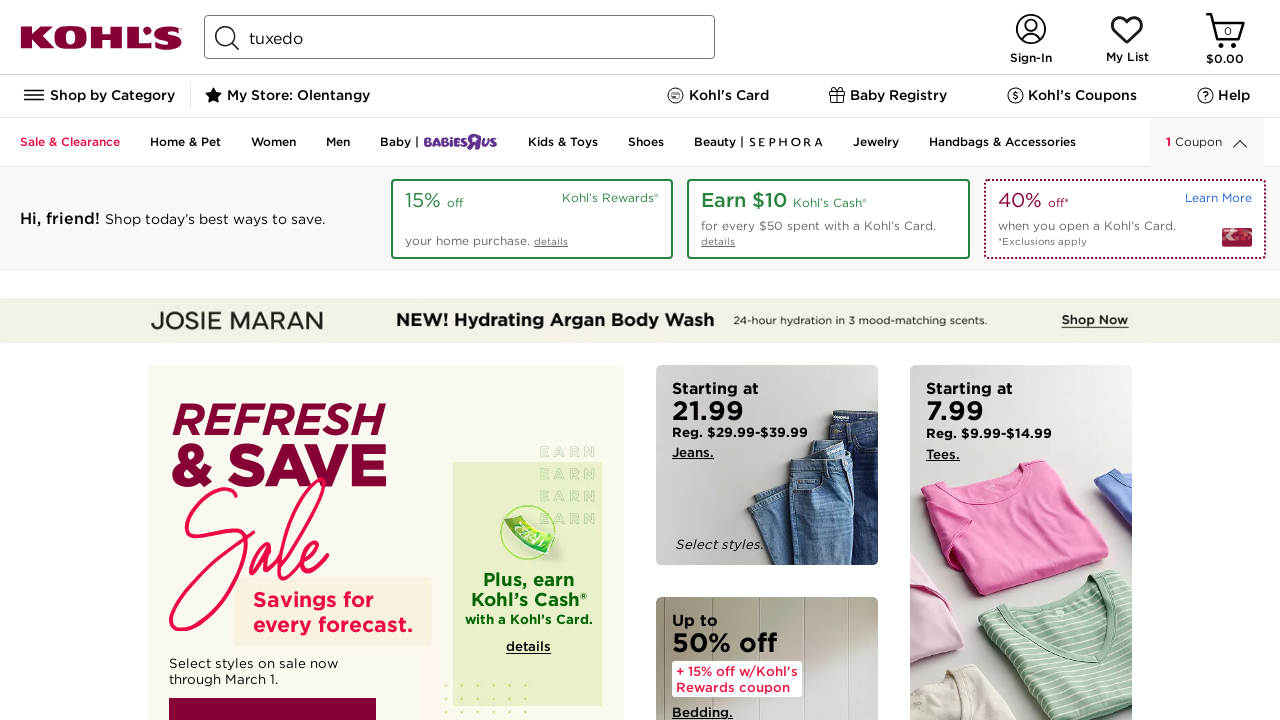

Pressed Enter to submit search for 'tuxedo' on #search
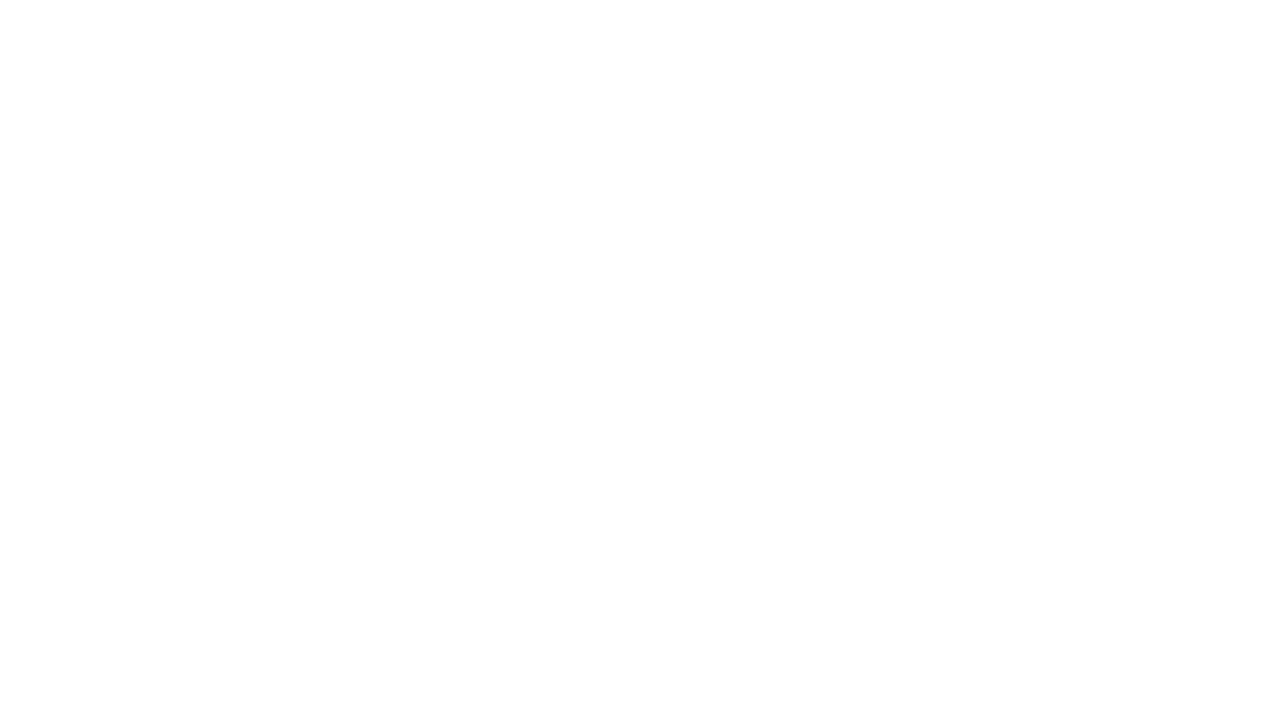

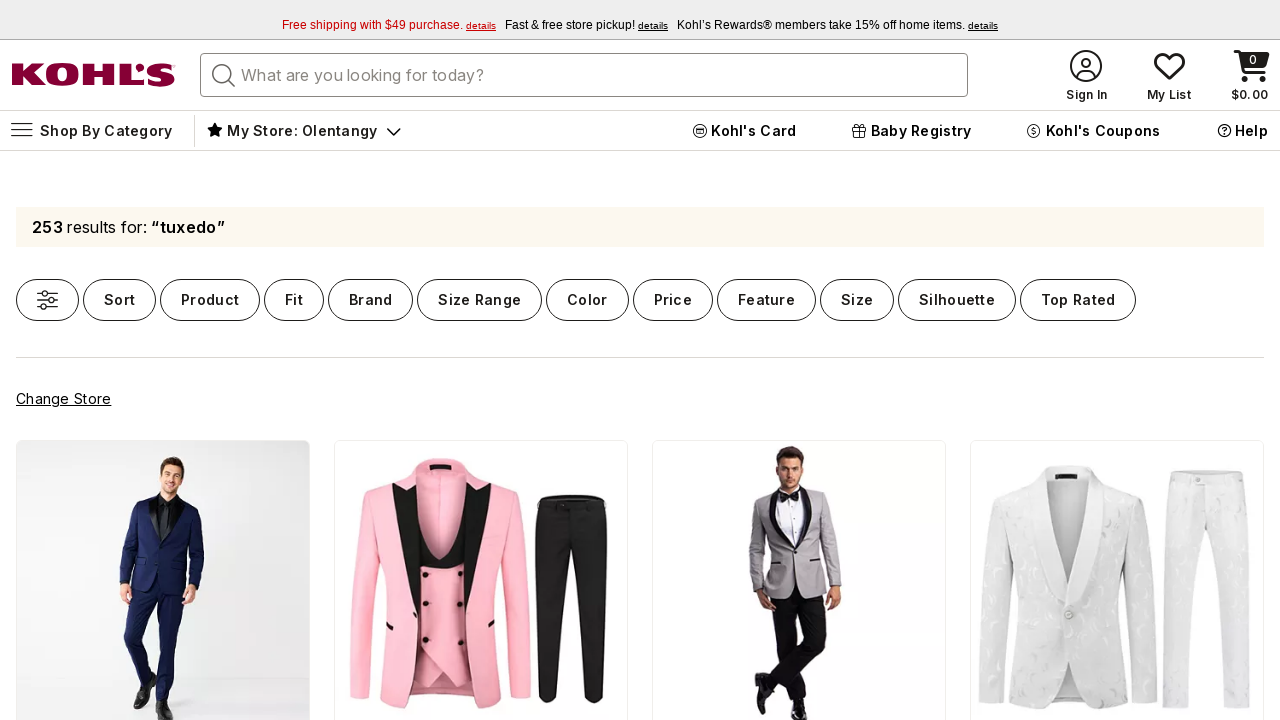